Navigates through multiple search result pages and extracts blog post links

Starting URL: http://ftnatation.tn/pages/1/?s=R%C3%A9sultats+championnat

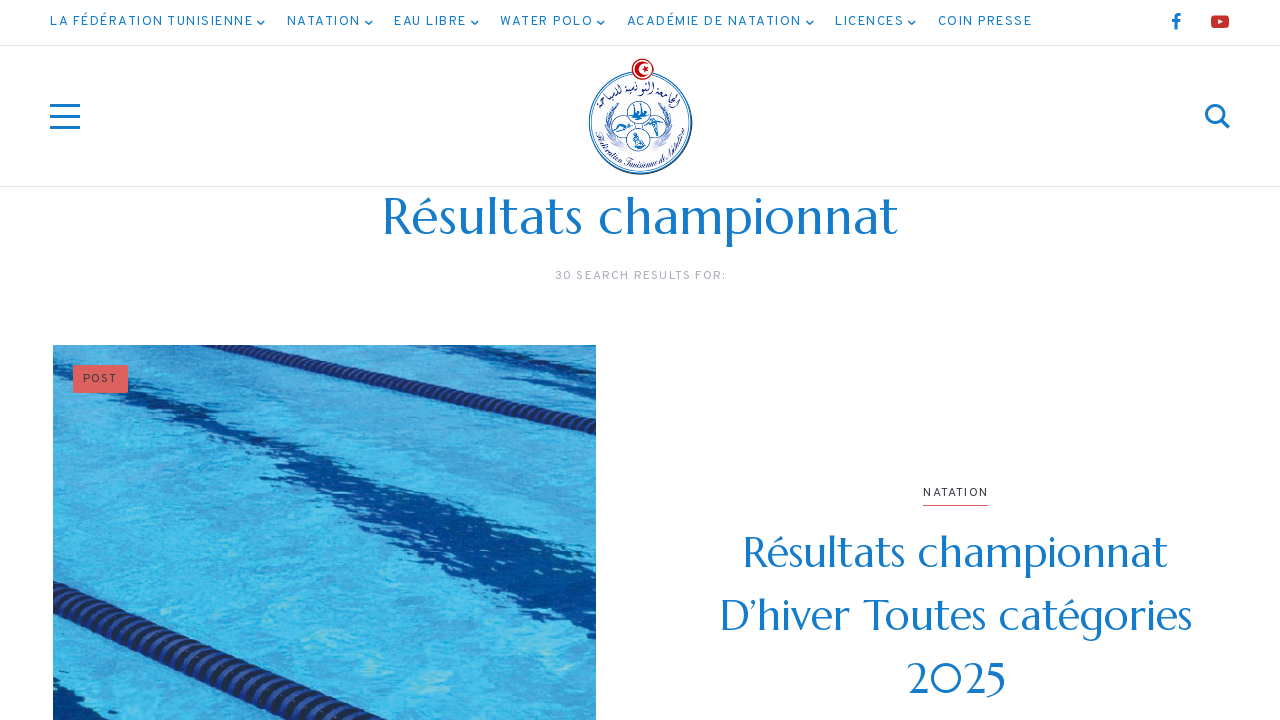

Blog entry headers loaded on page
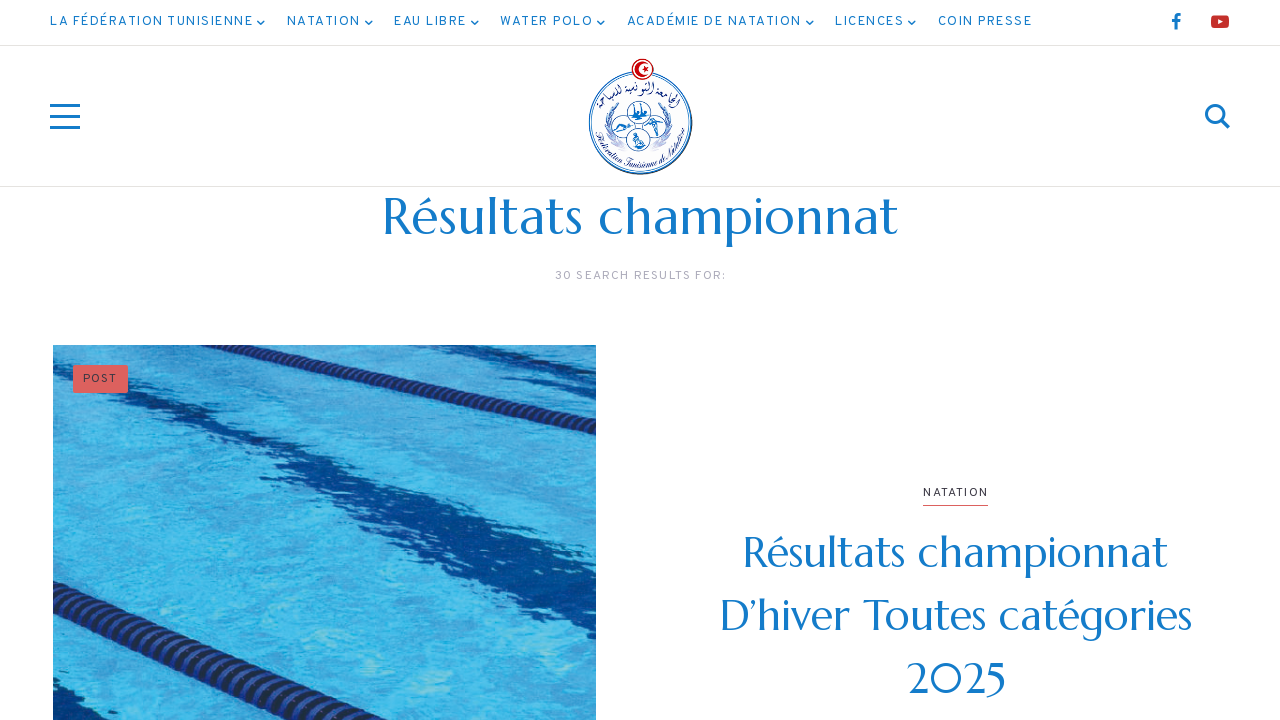

Extracted 9 blog entry headers from page
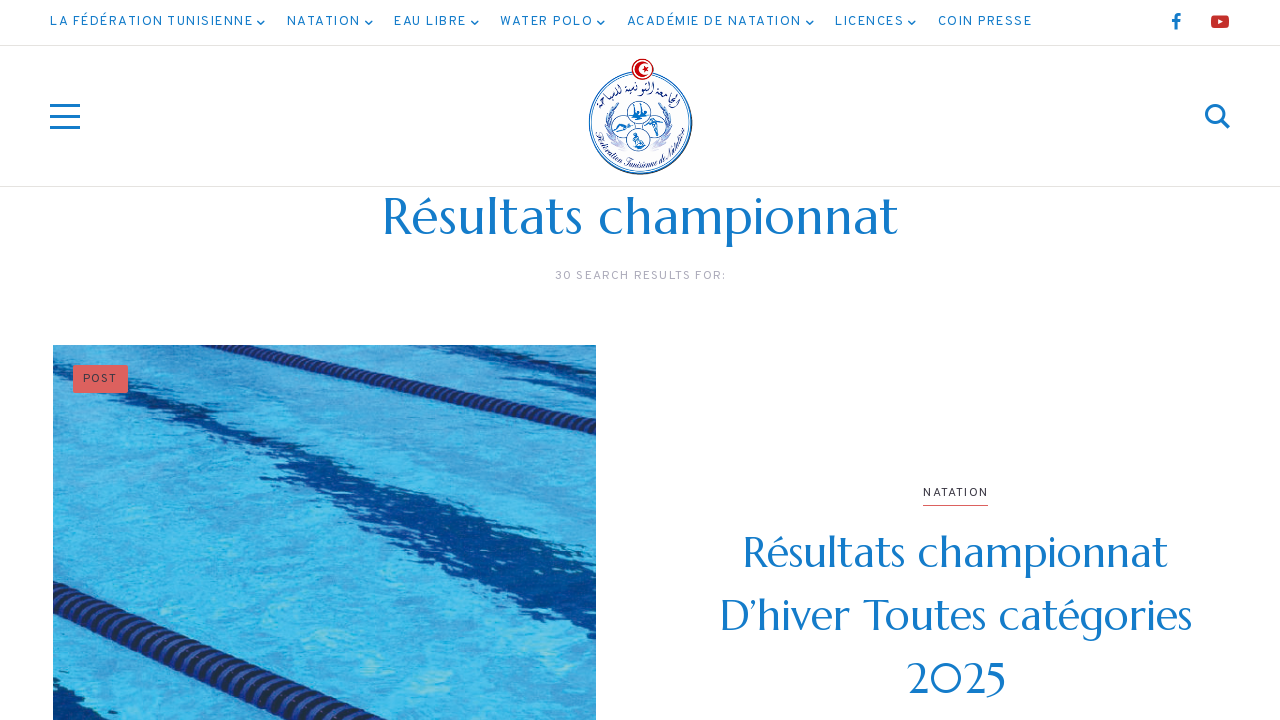

Clicked on first blog post link
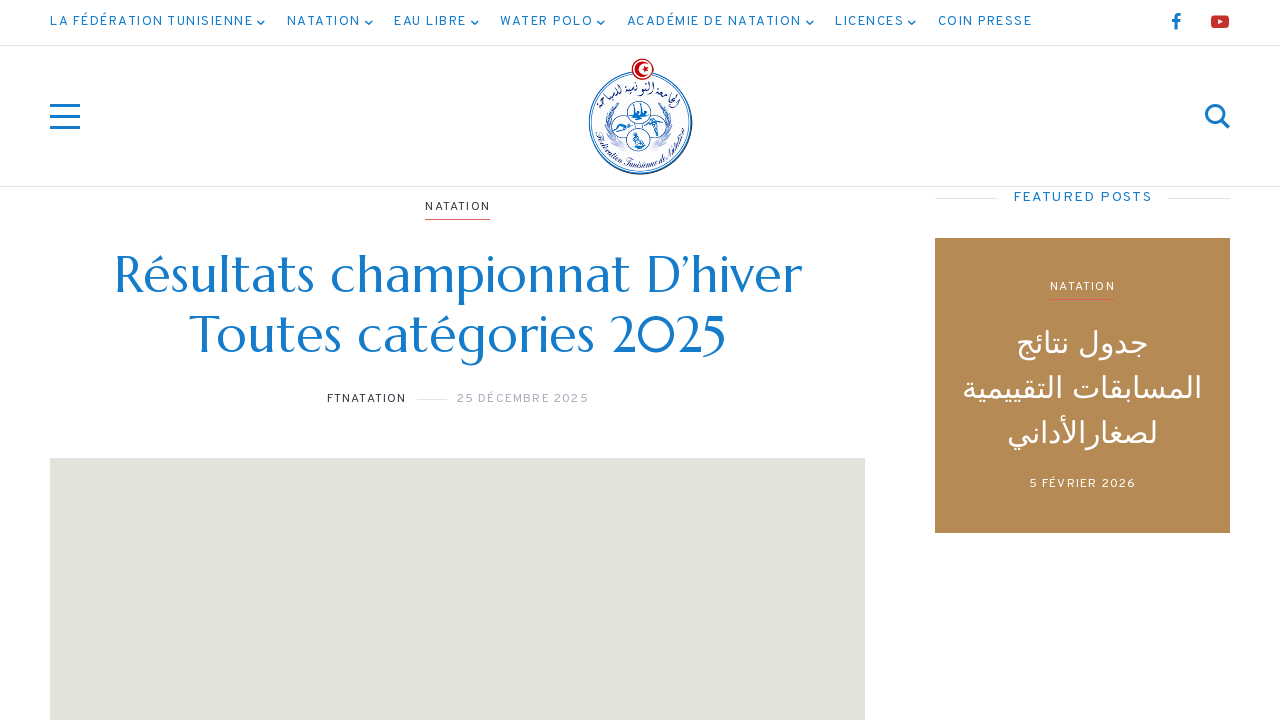

Blog post page fully loaded
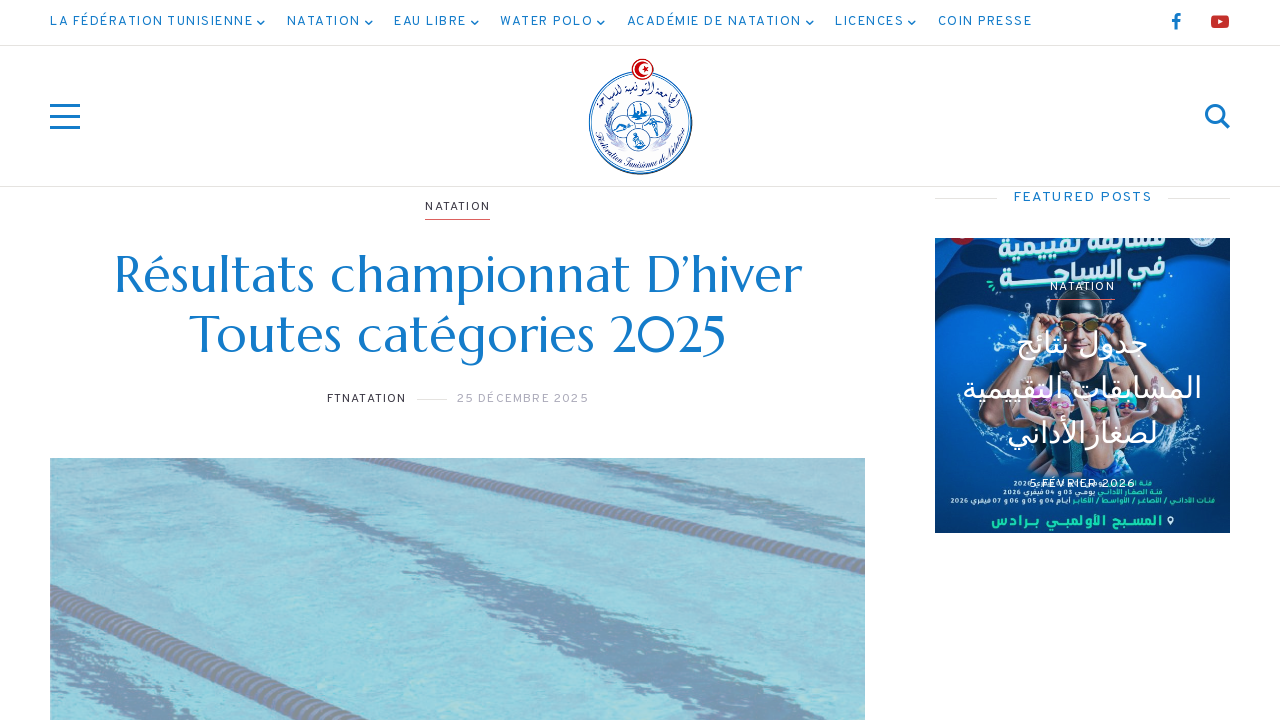

Navigated back to search results
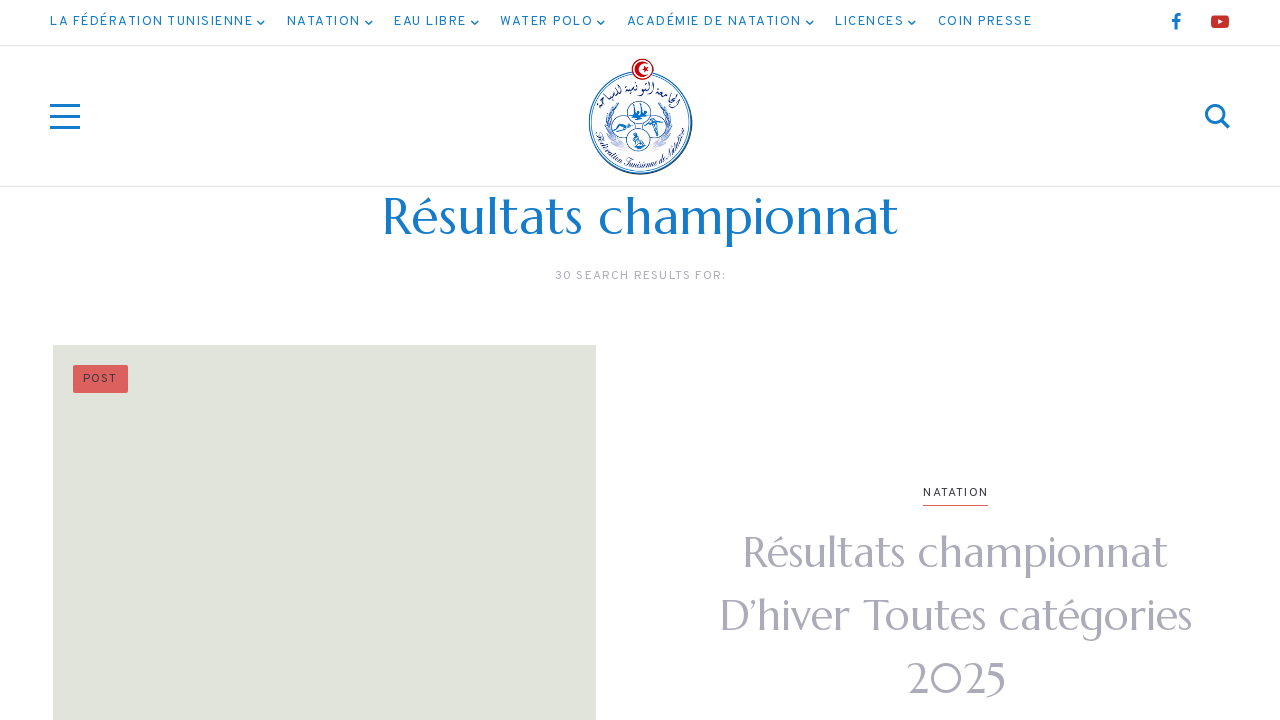

Navigated to search results page 2
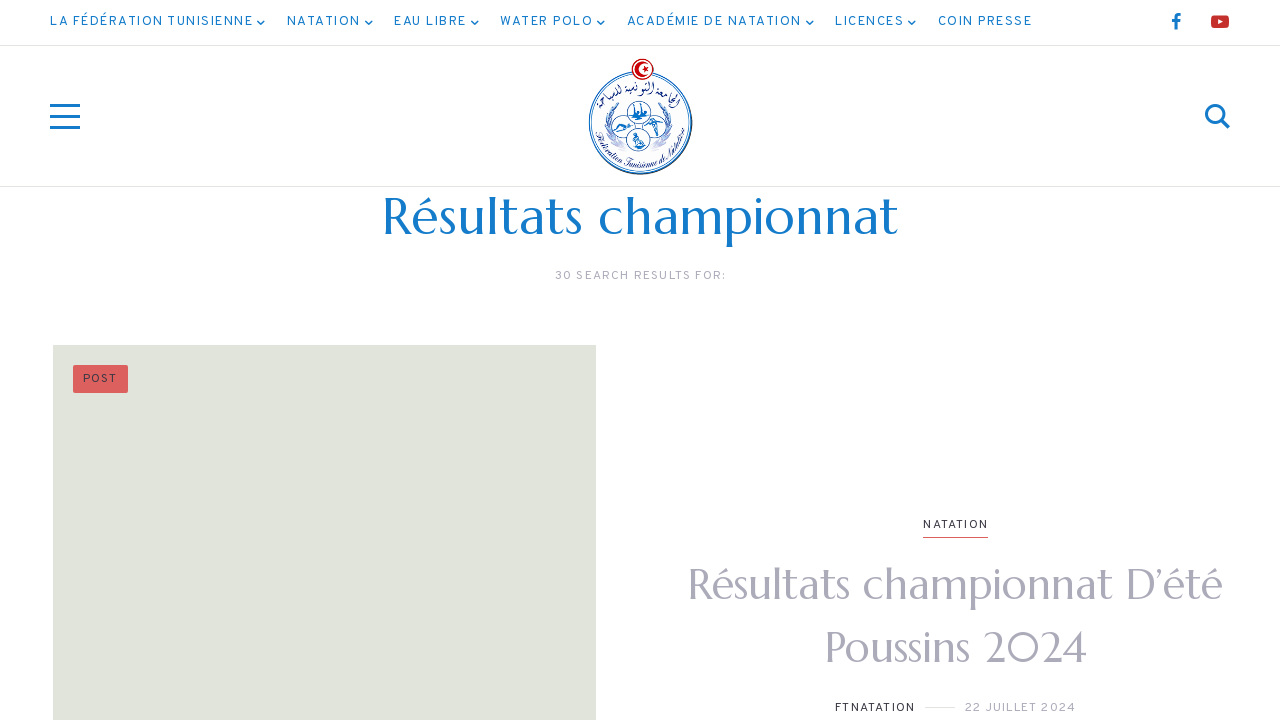

Blog entry headers loaded on page
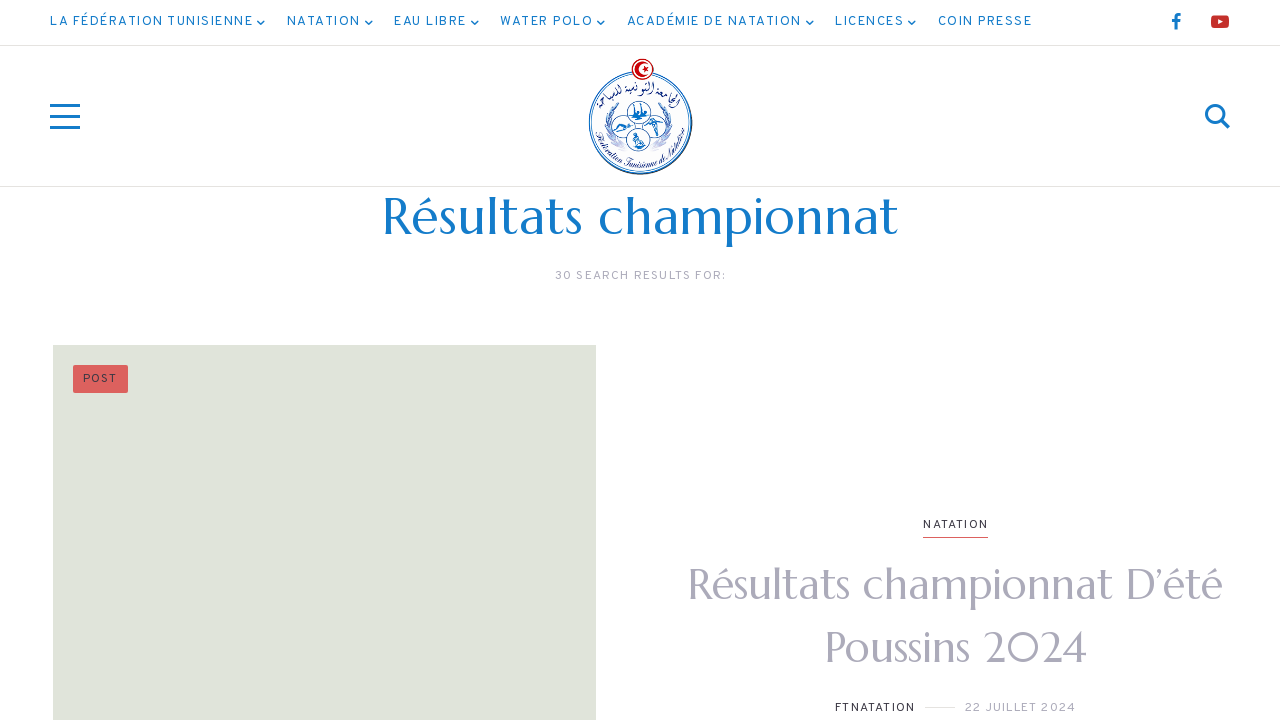

Extracted 9 blog entry headers from page
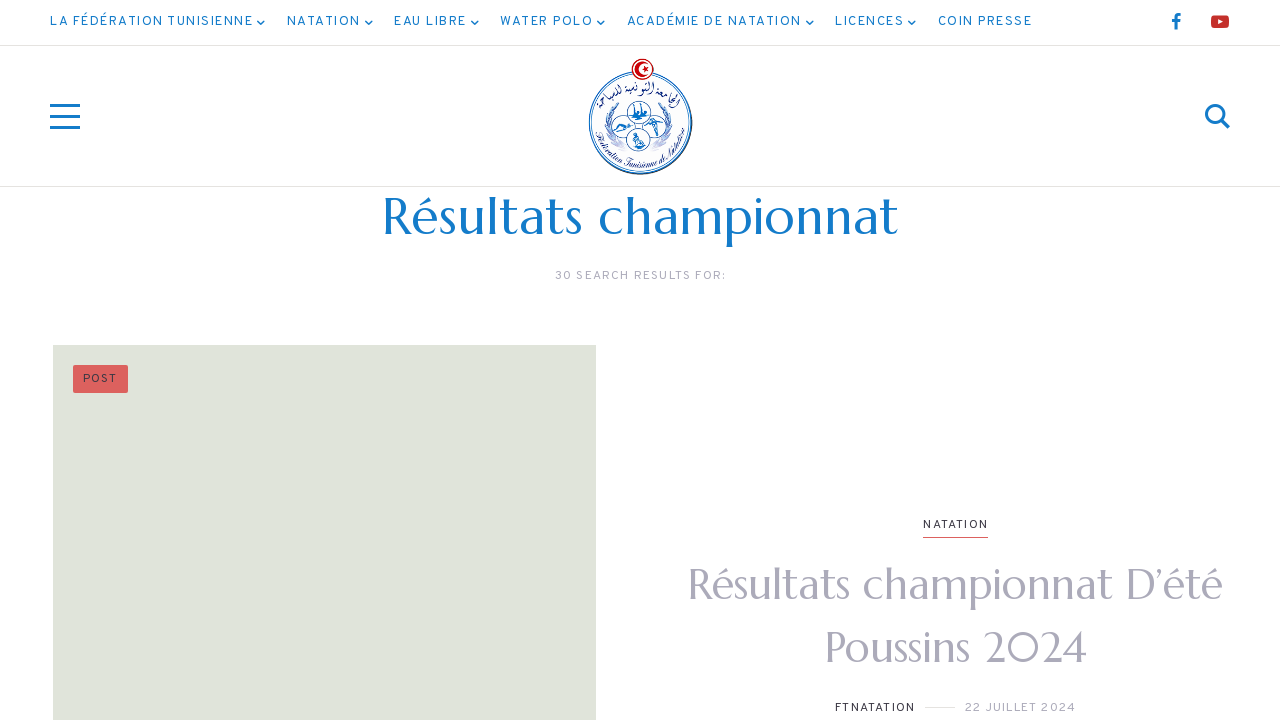

Clicked on first blog post link
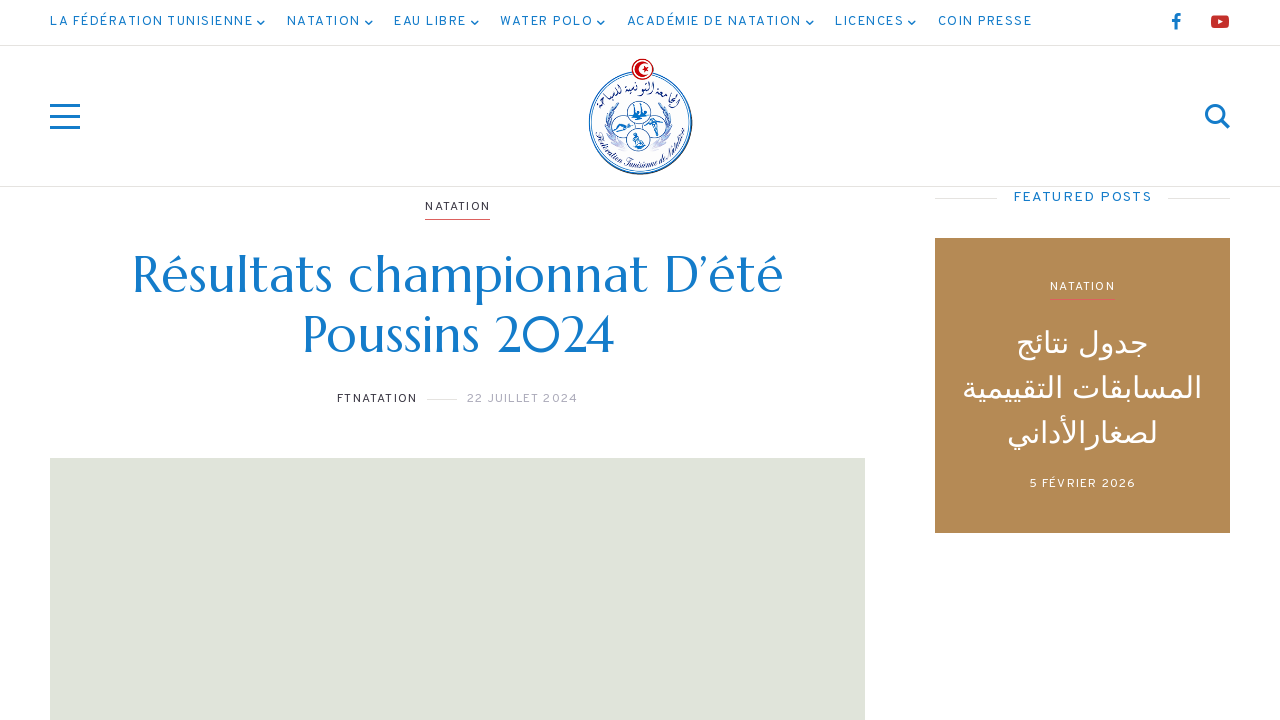

Blog post page fully loaded
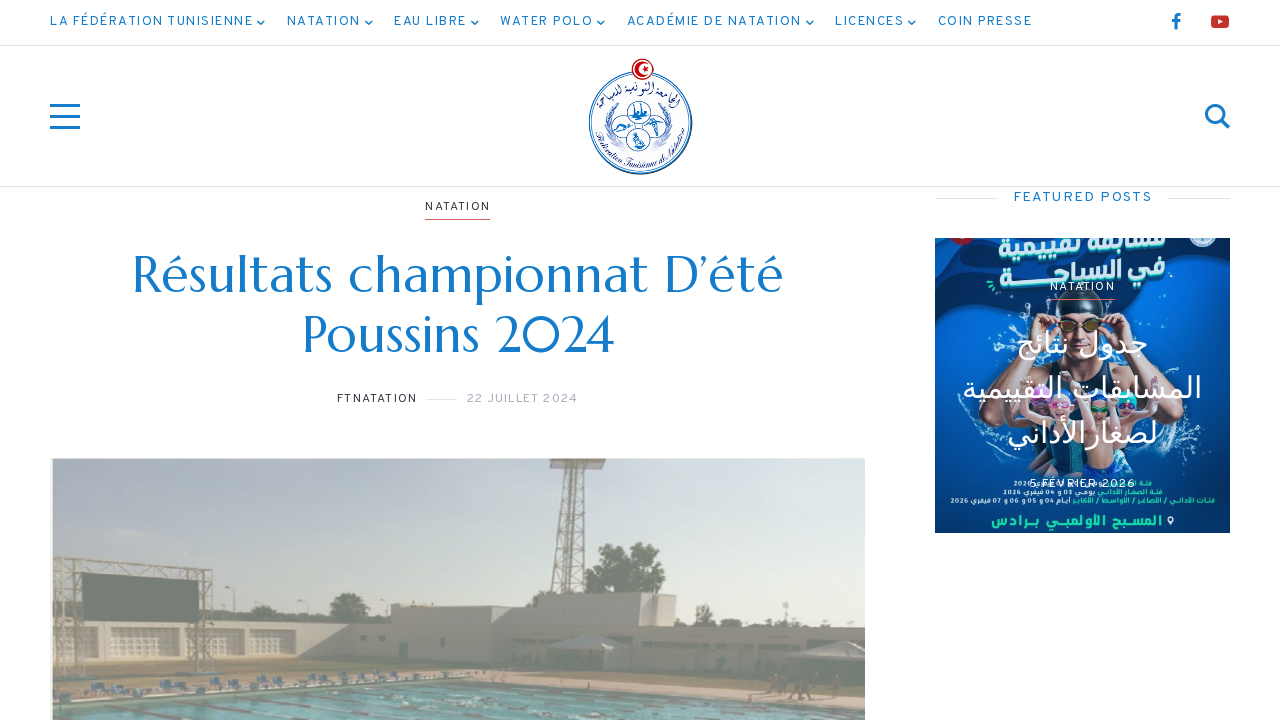

Navigated back to search results
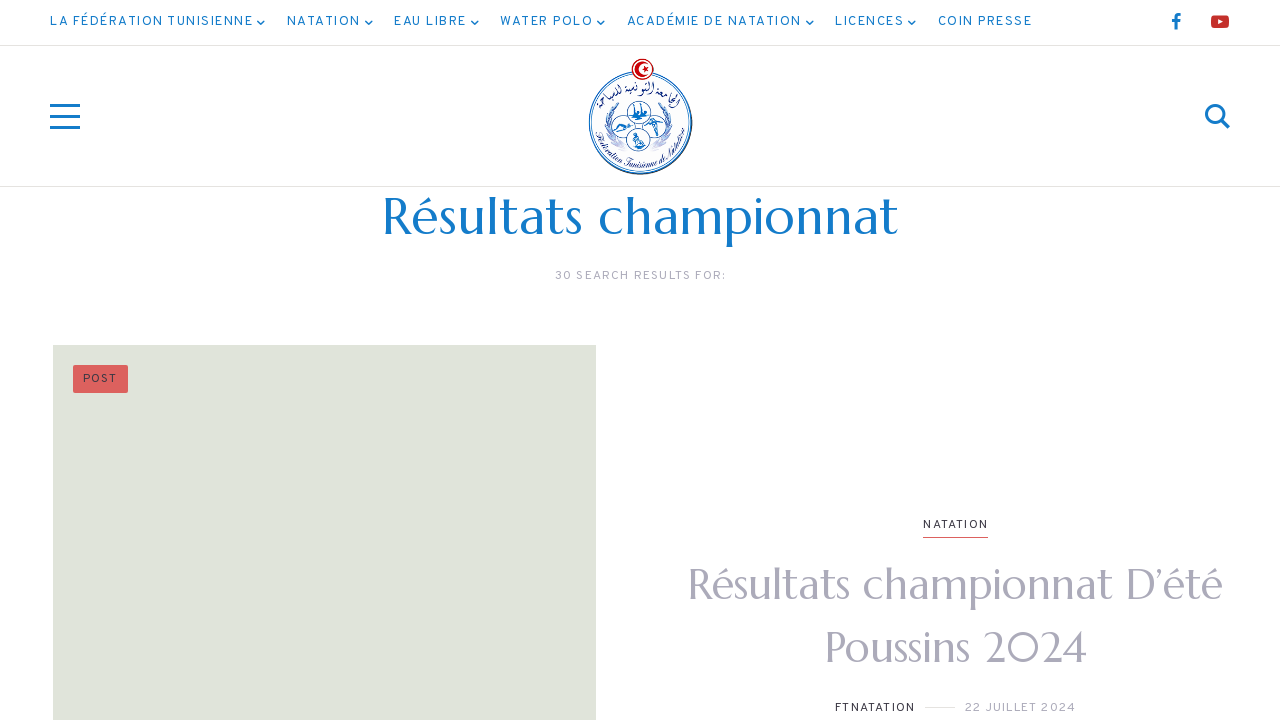

Navigated to search results page 3
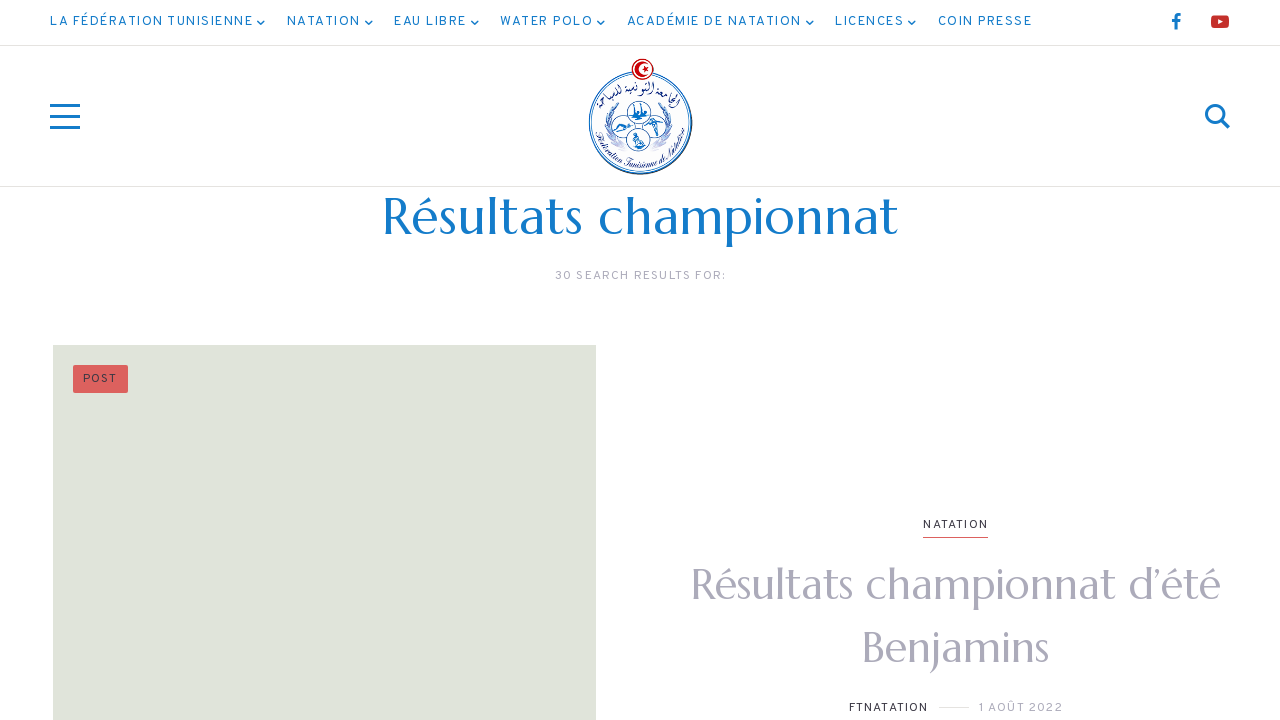

Blog entry headers loaded on page
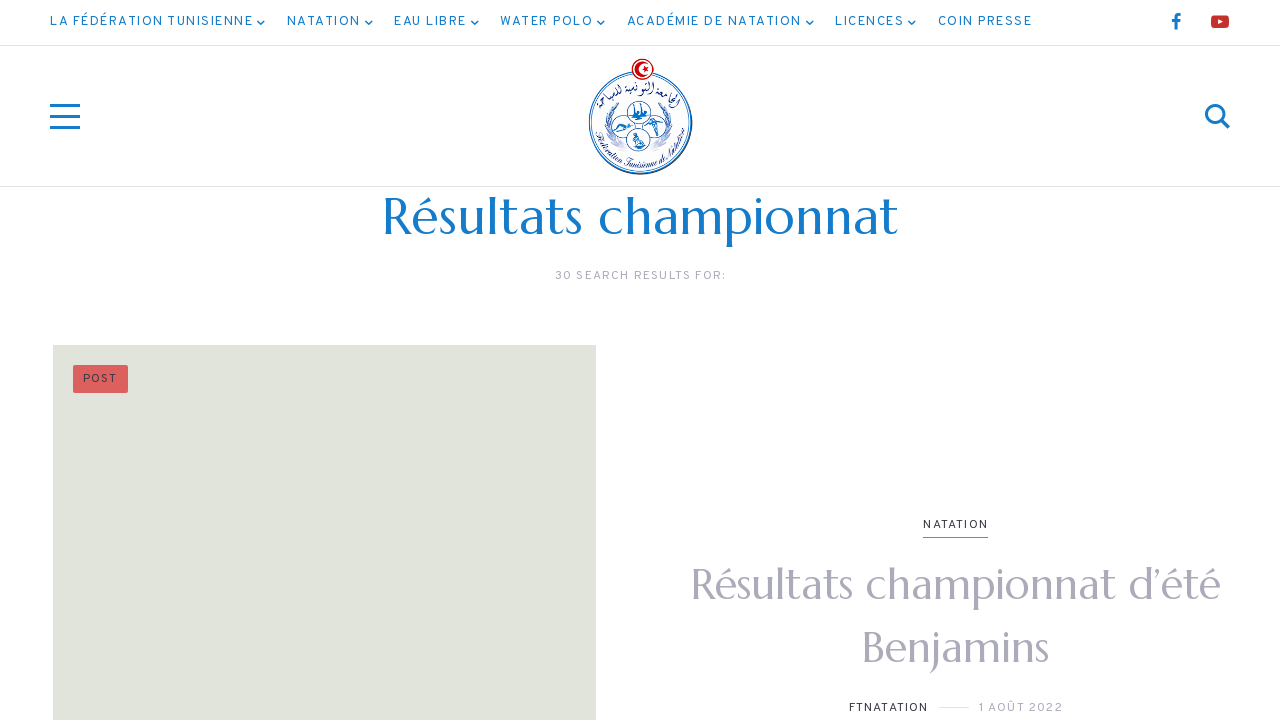

Extracted 9 blog entry headers from page
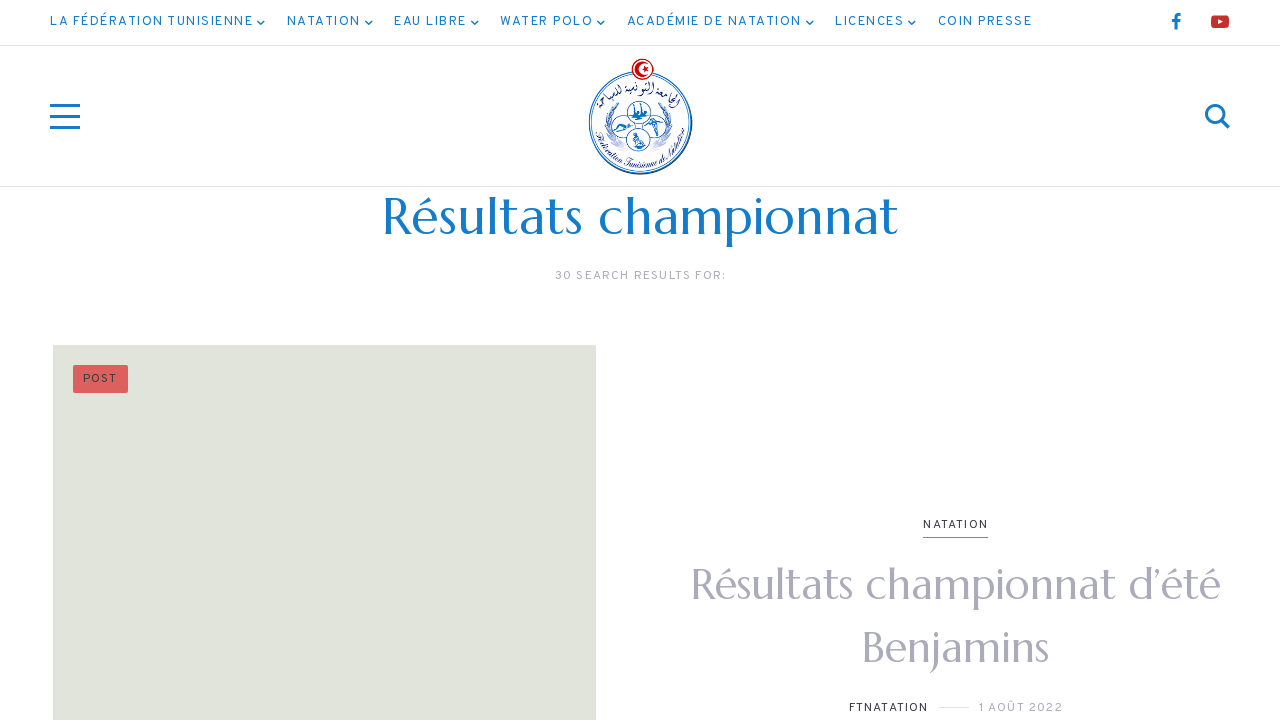

Clicked on first blog post link
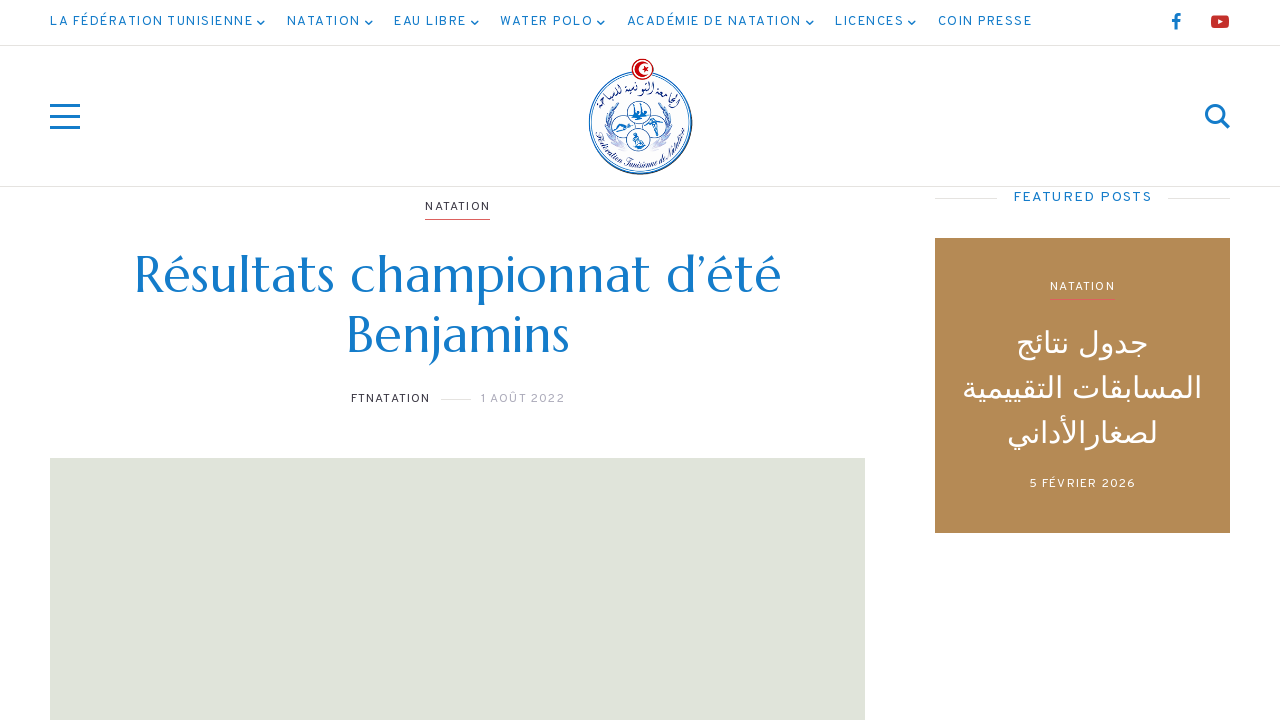

Blog post page fully loaded
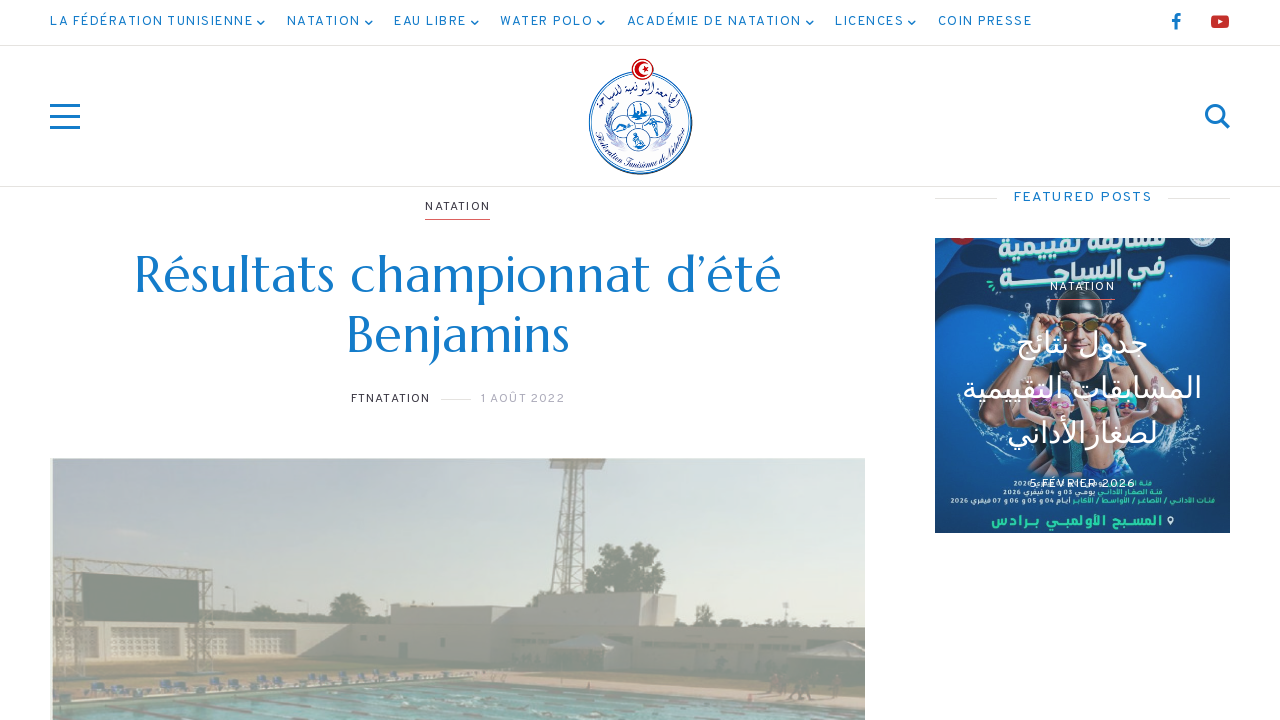

Navigated back to search results
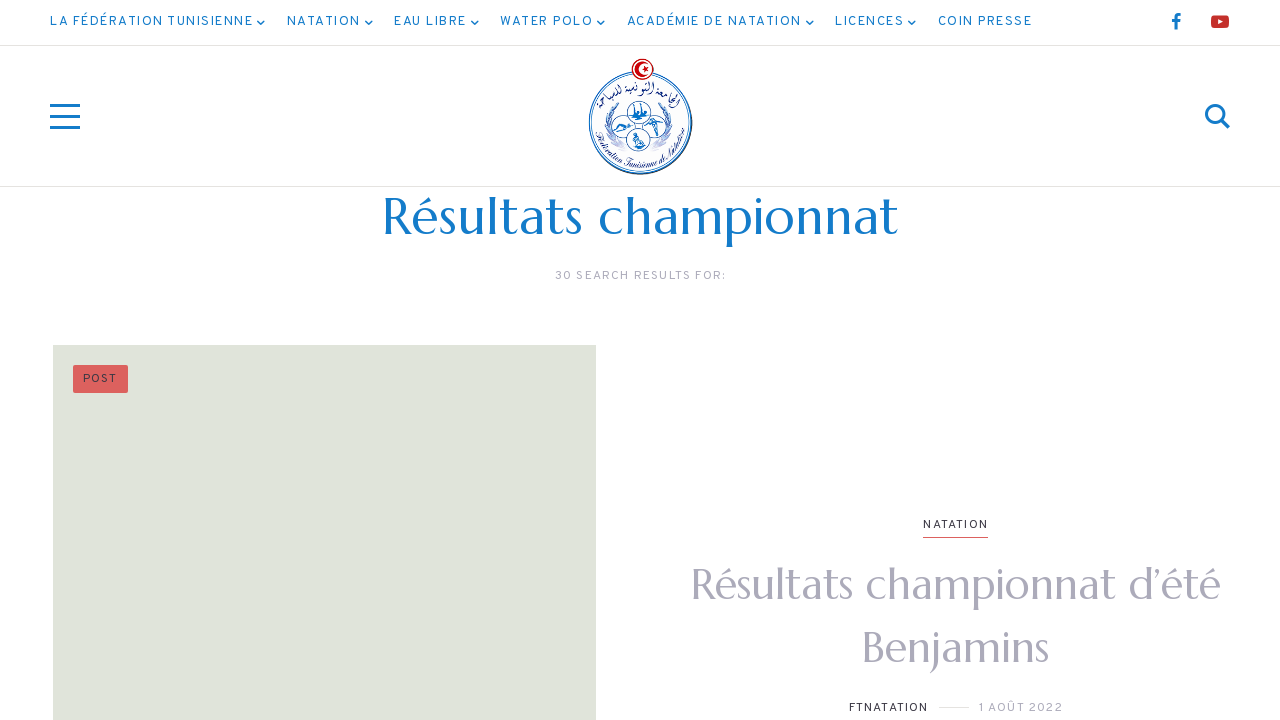

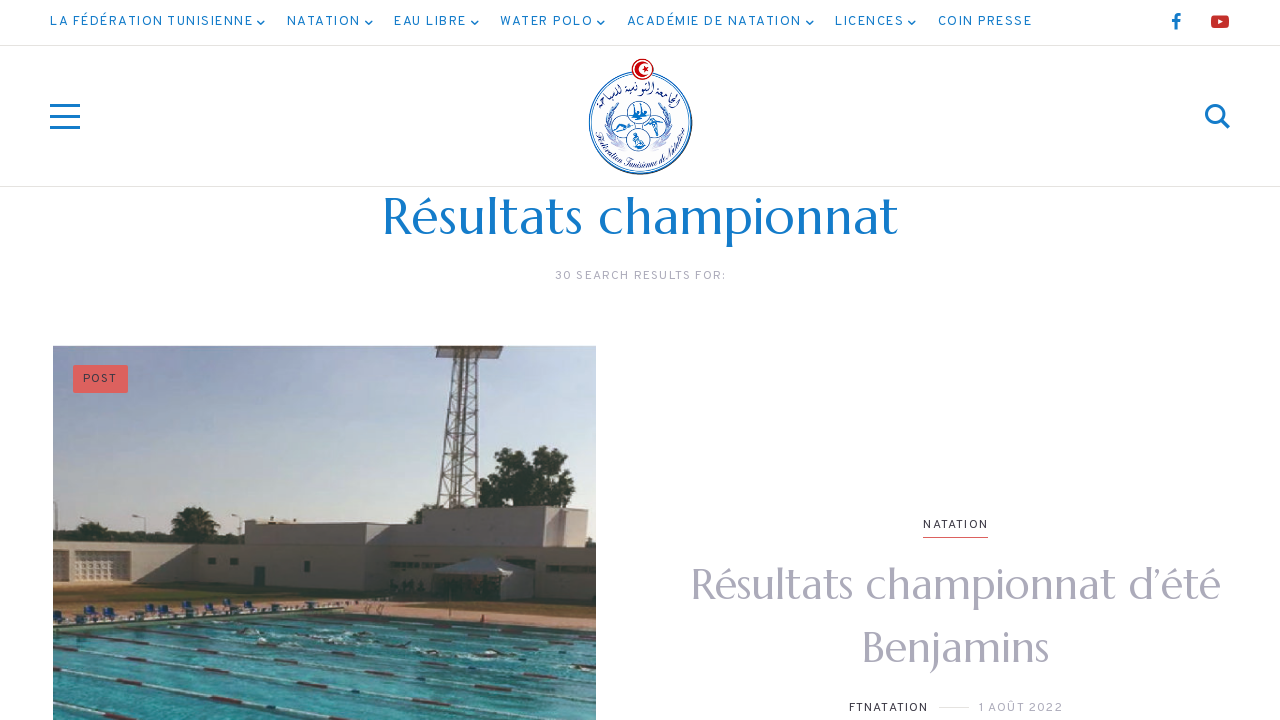